Navigates to the Pokémon Database Pokédex index page, verifies the main content and navigation elements load correctly, then navigates to the first Pokédex link in the navigation list.

Starting URL: https://pokemondb.net/pokedex

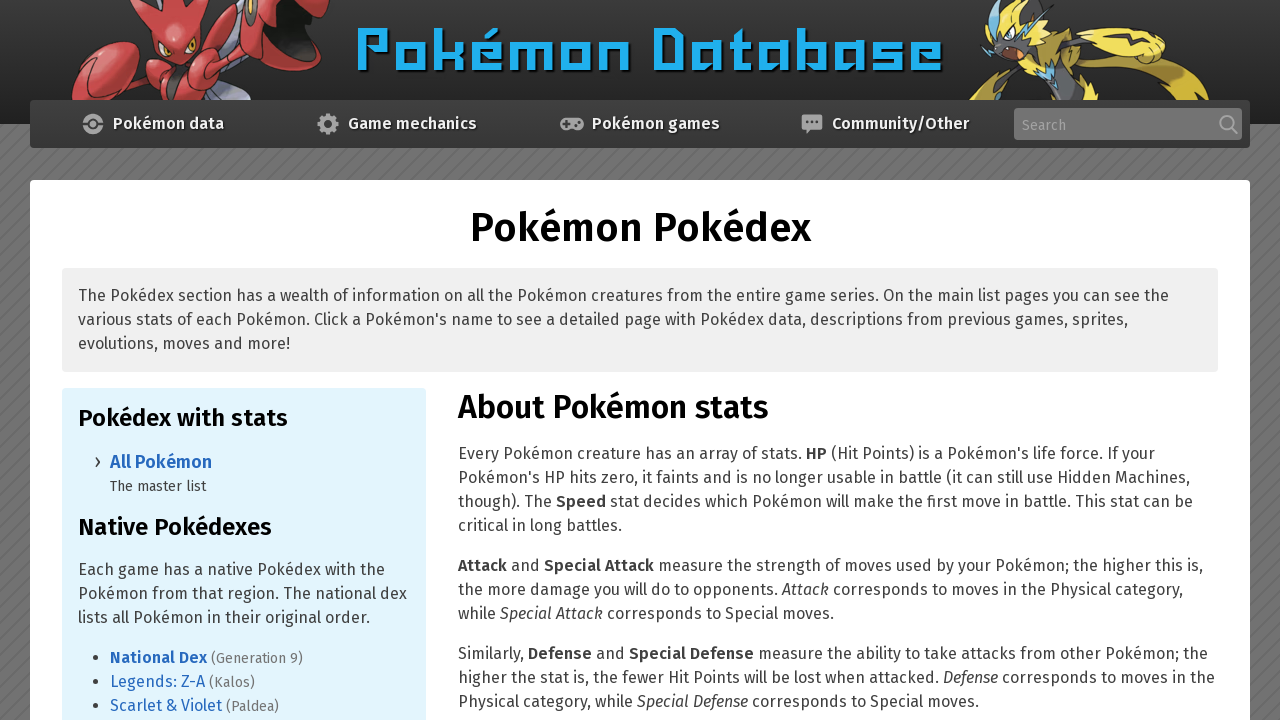

Main content area became visible
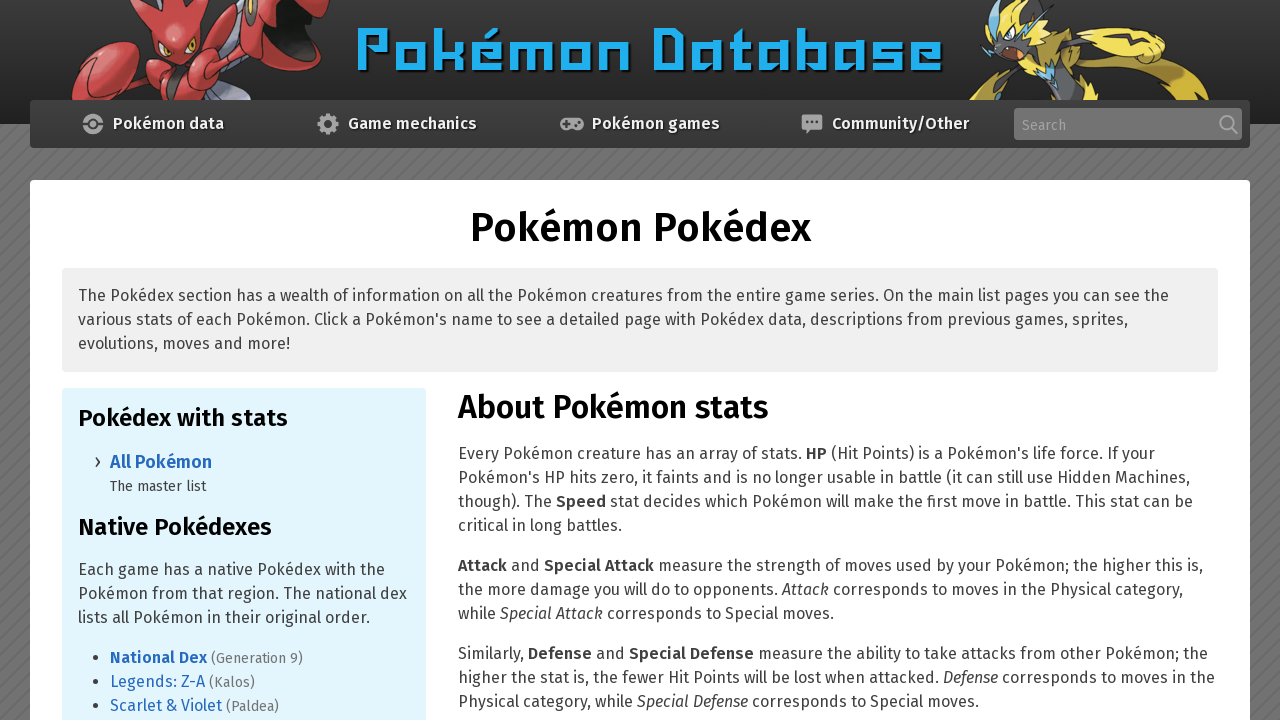

Pokédexes navigation list became visible
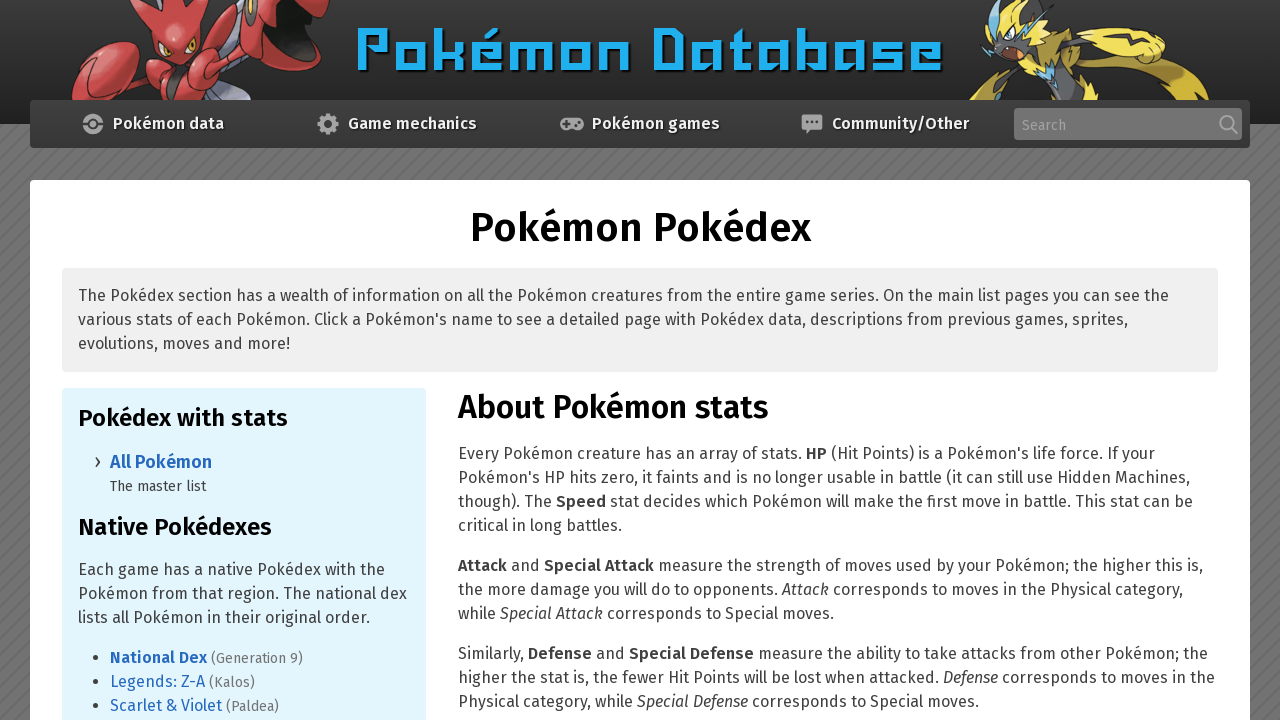

Clicked the first Pokédex link in the navigation at (158, 657) on internal:role=main >> internal:role=navigation >> internal:role=list >> nth=1 >>
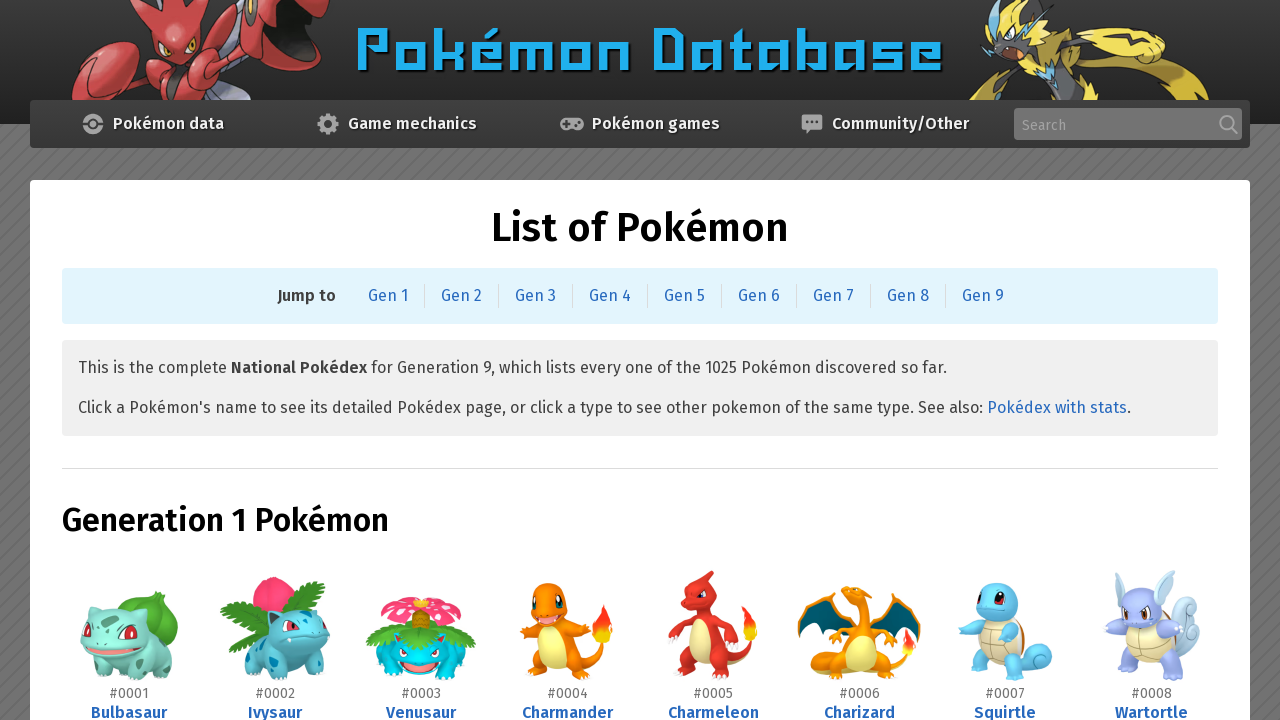

New page loaded with domcontentloaded state
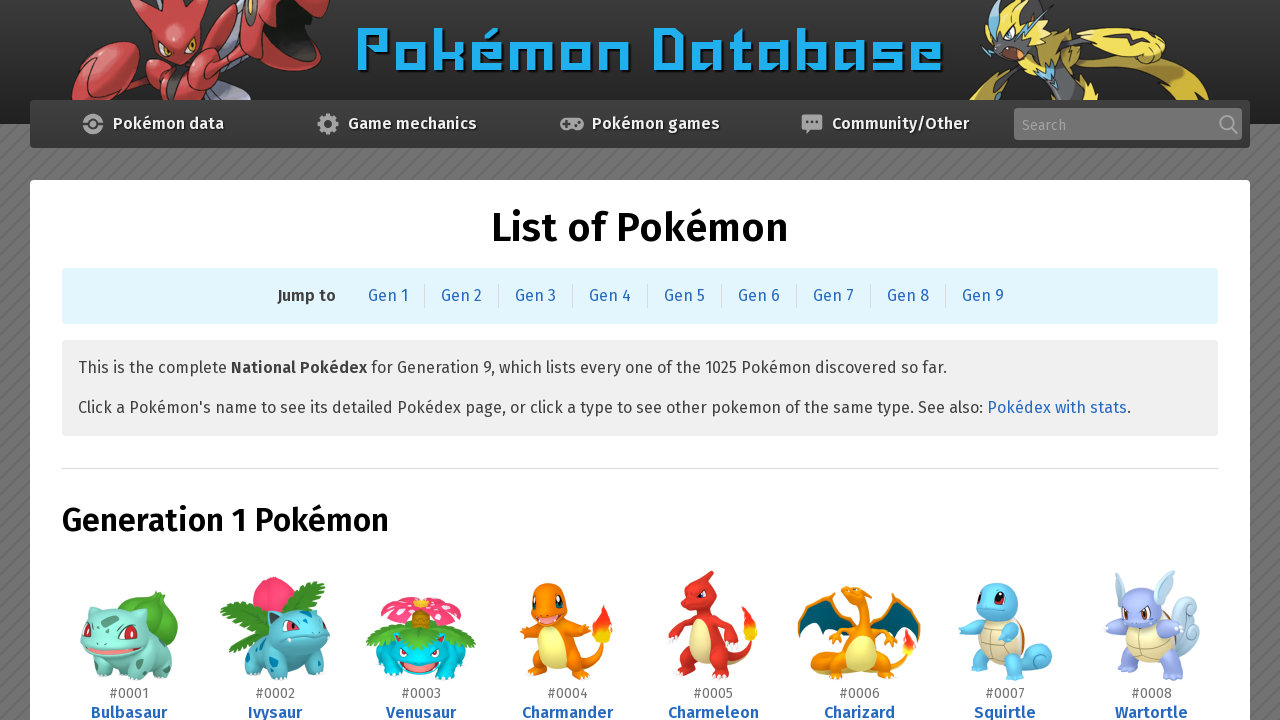

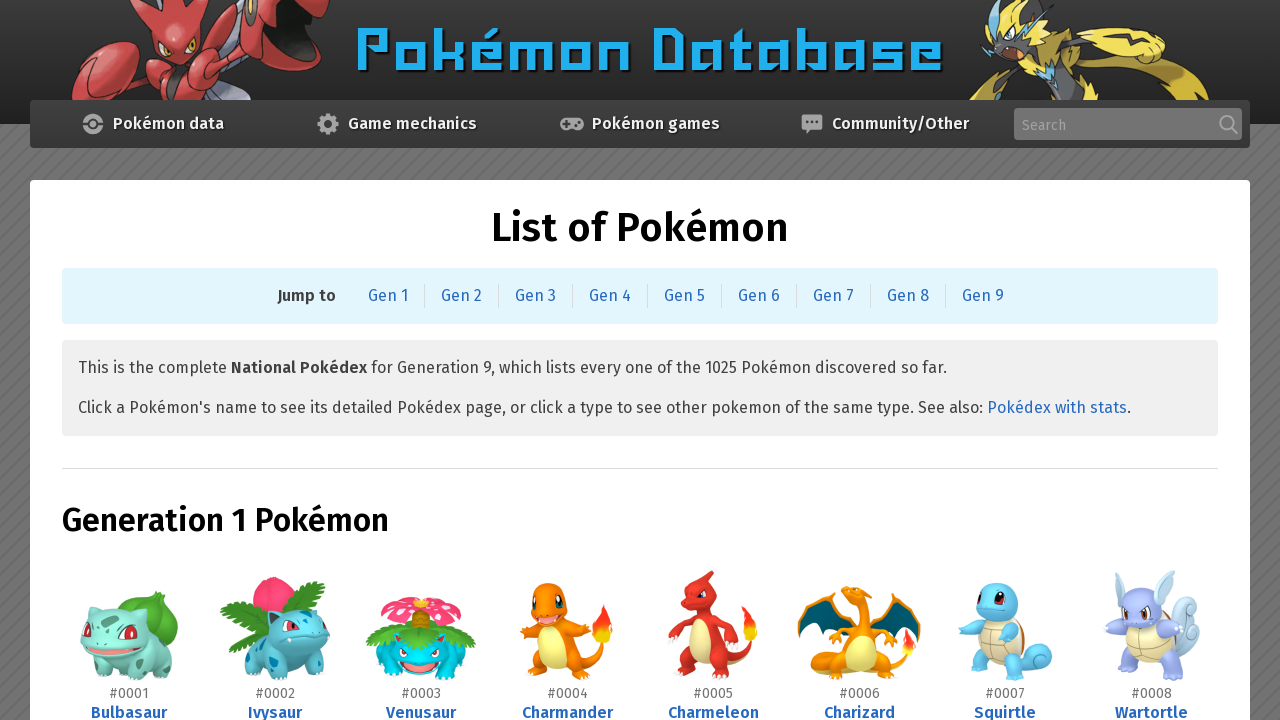